Tests keyboard key presses by sending SPACE and LEFT arrow keys to a page element and verifying the displayed result text confirms which key was pressed.

Starting URL: http://the-internet.herokuapp.com/key_presses

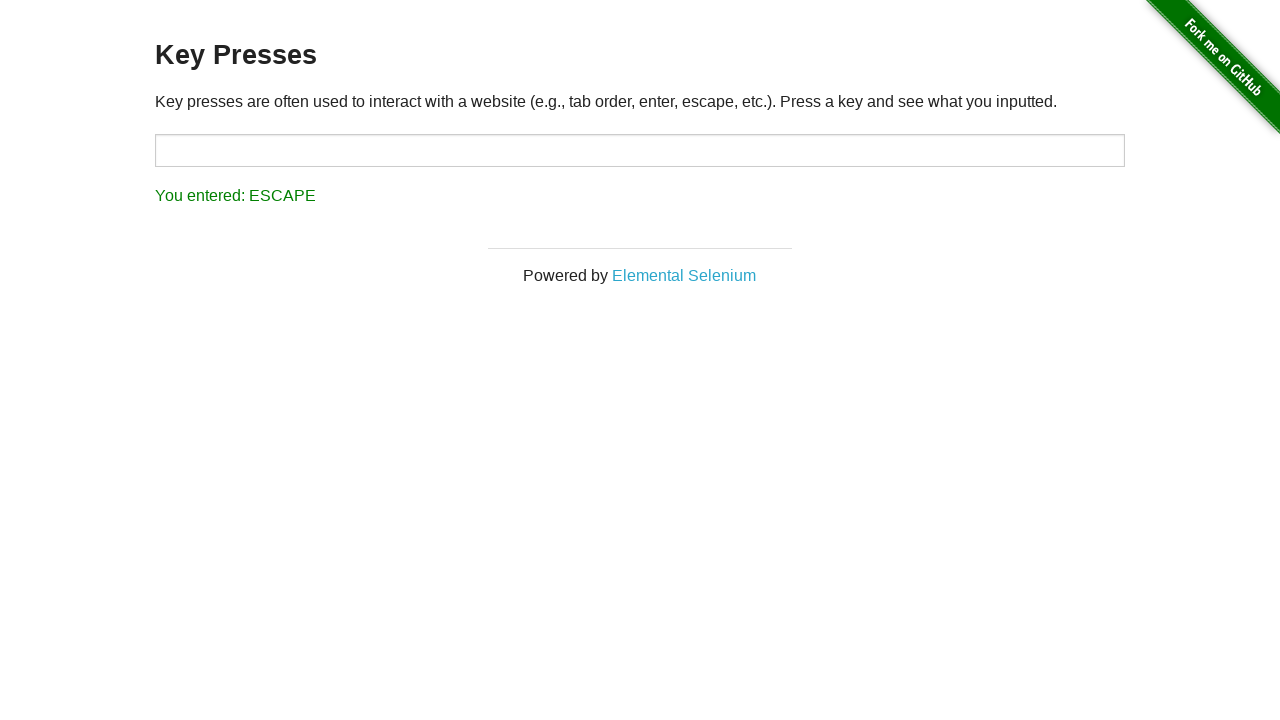

Pressed SPACE key on target element on #target
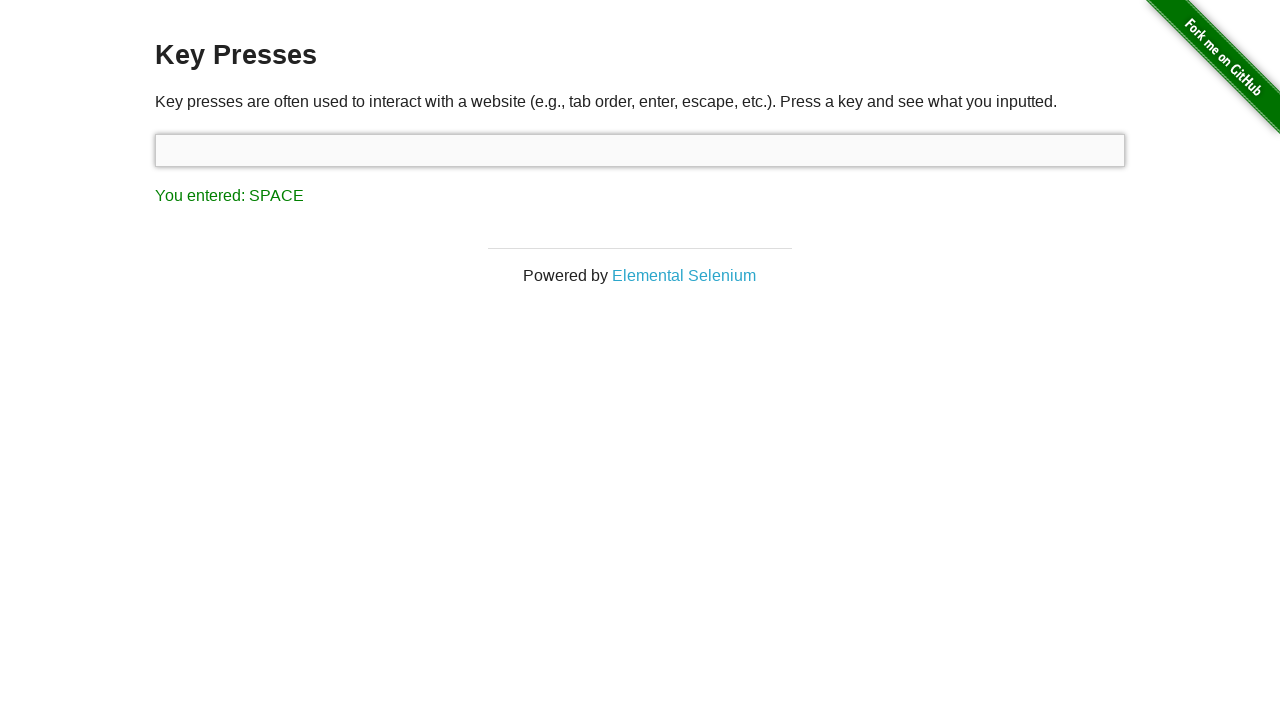

Result element loaded after SPACE key press
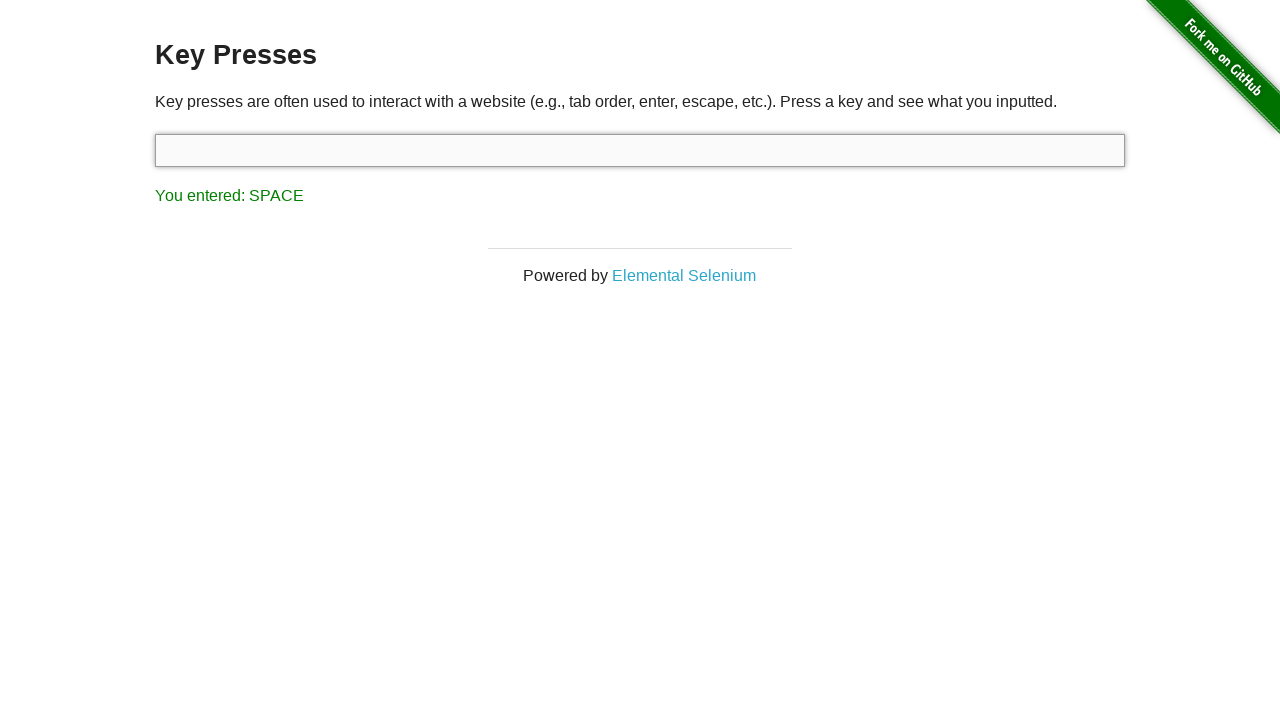

Verified result text confirms SPACE key was pressed
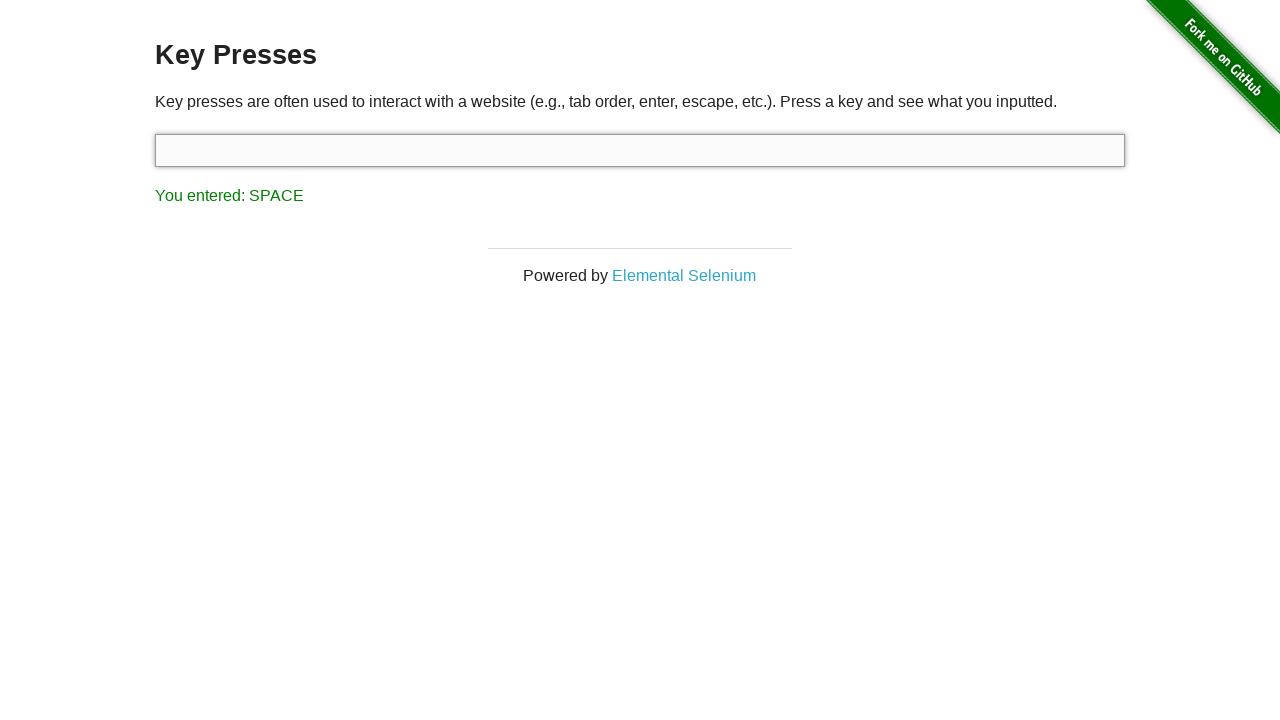

Pressed LEFT arrow key
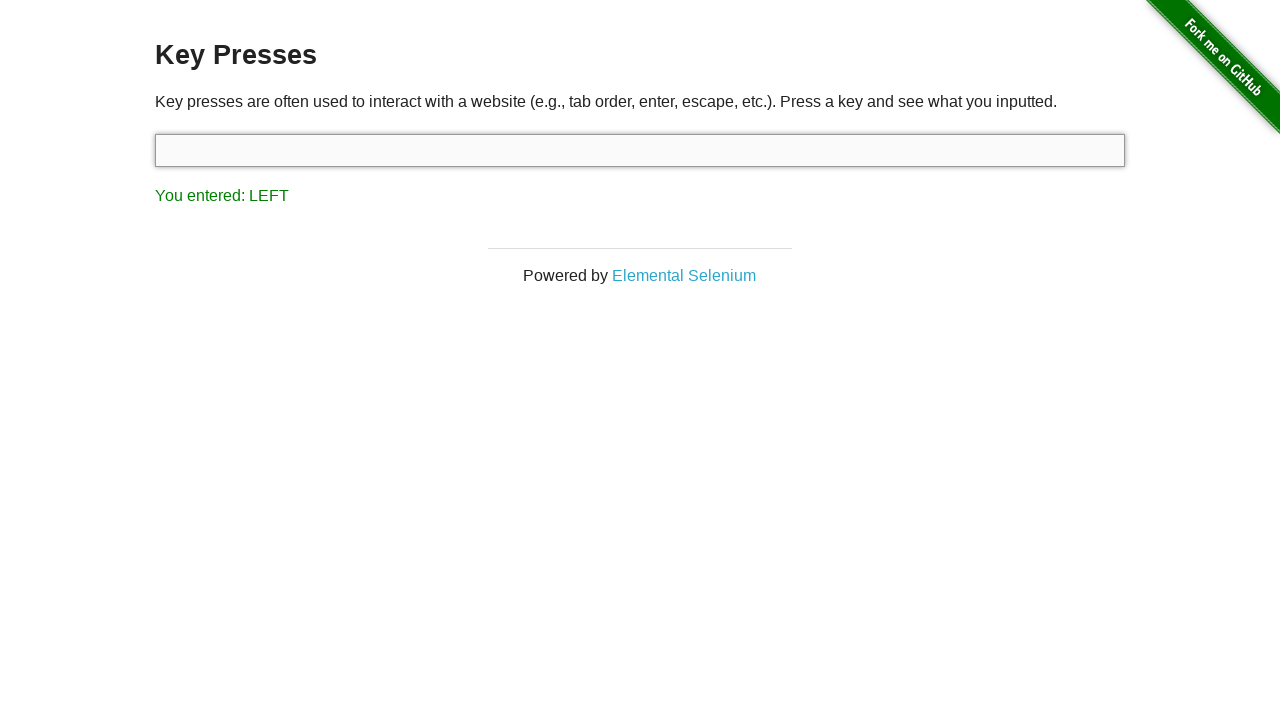

Verified result text confirms LEFT arrow key was pressed
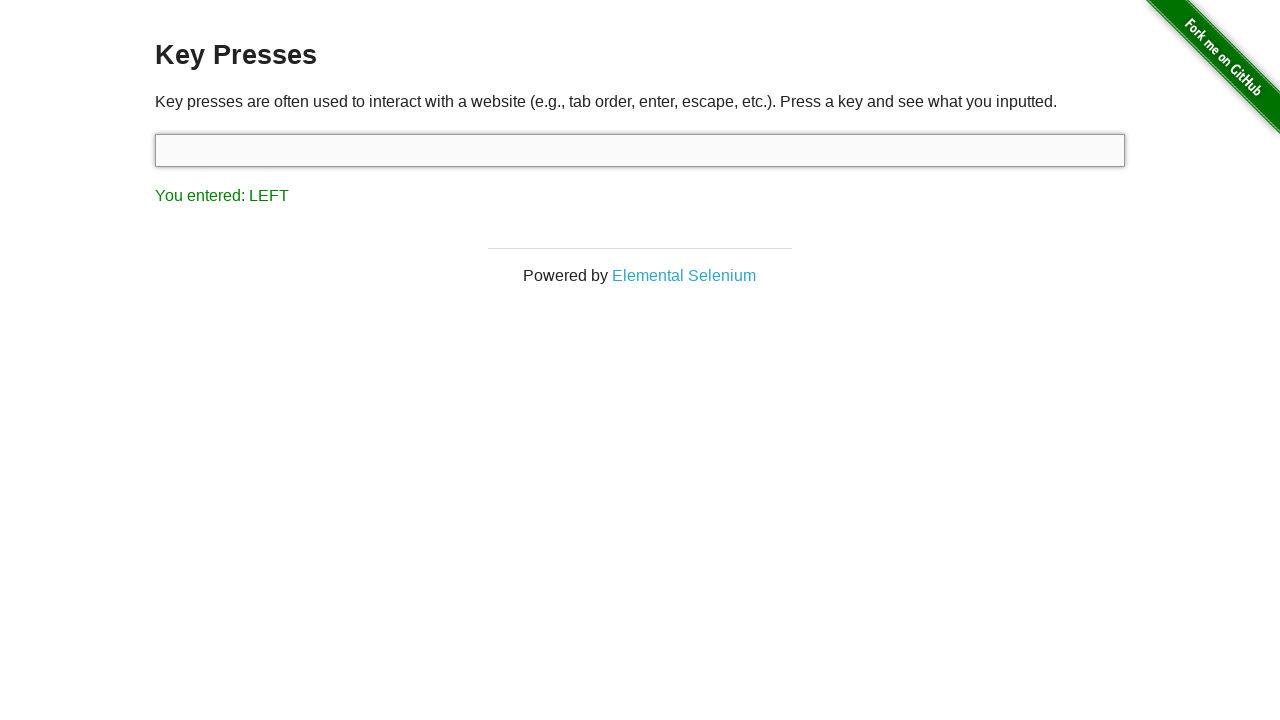

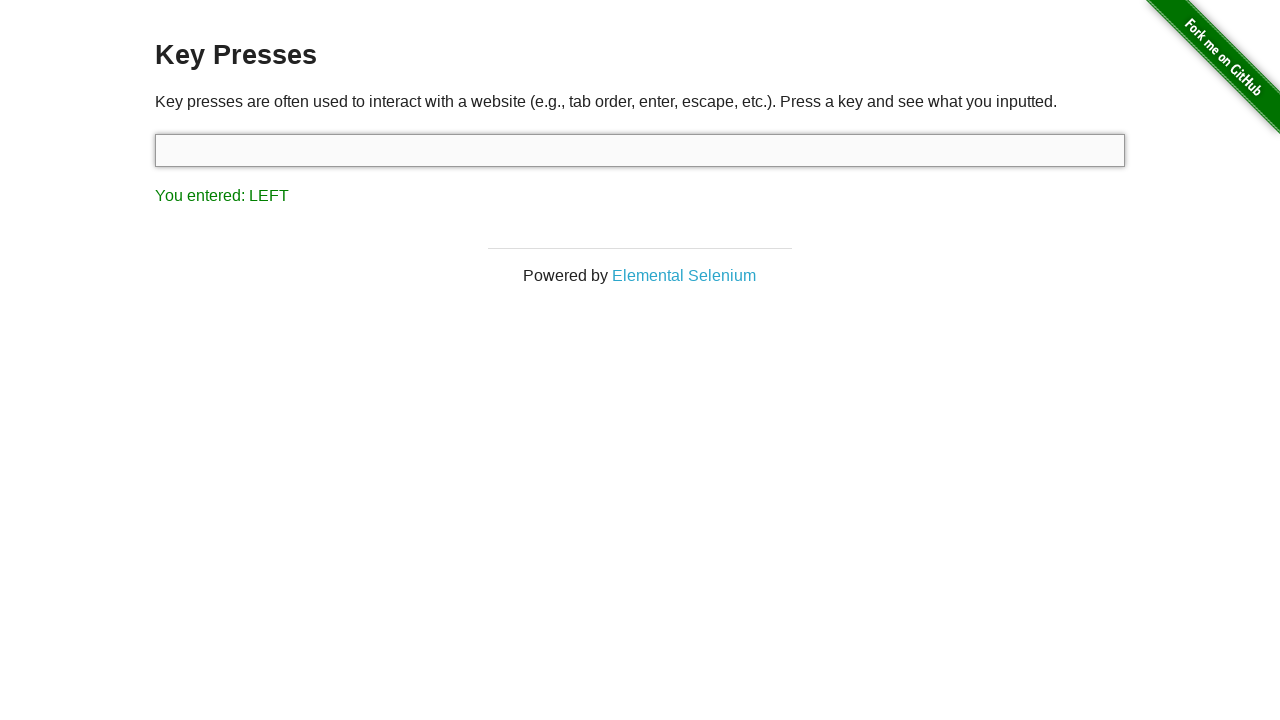